Tests a signup form by filling in first name, last name, and email fields, then submitting the form

Starting URL: https://secure-retreat-92358.herokuapp.com/

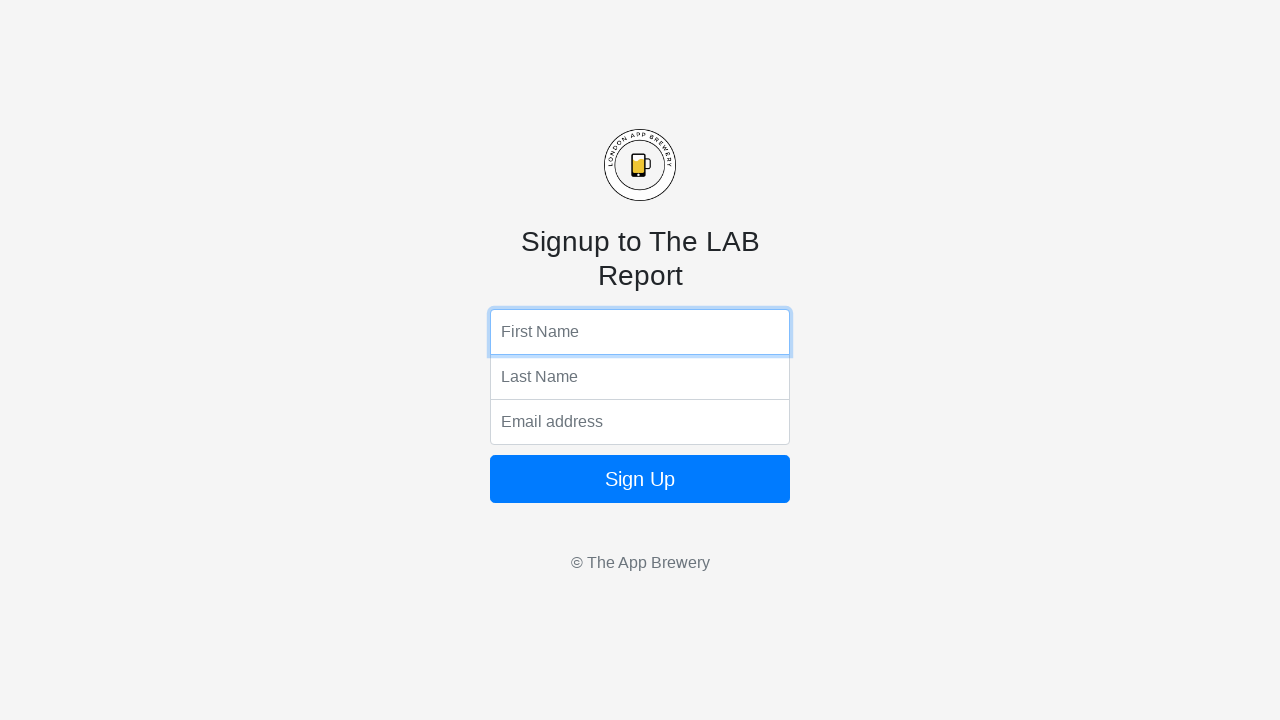

Navigated to signup form page
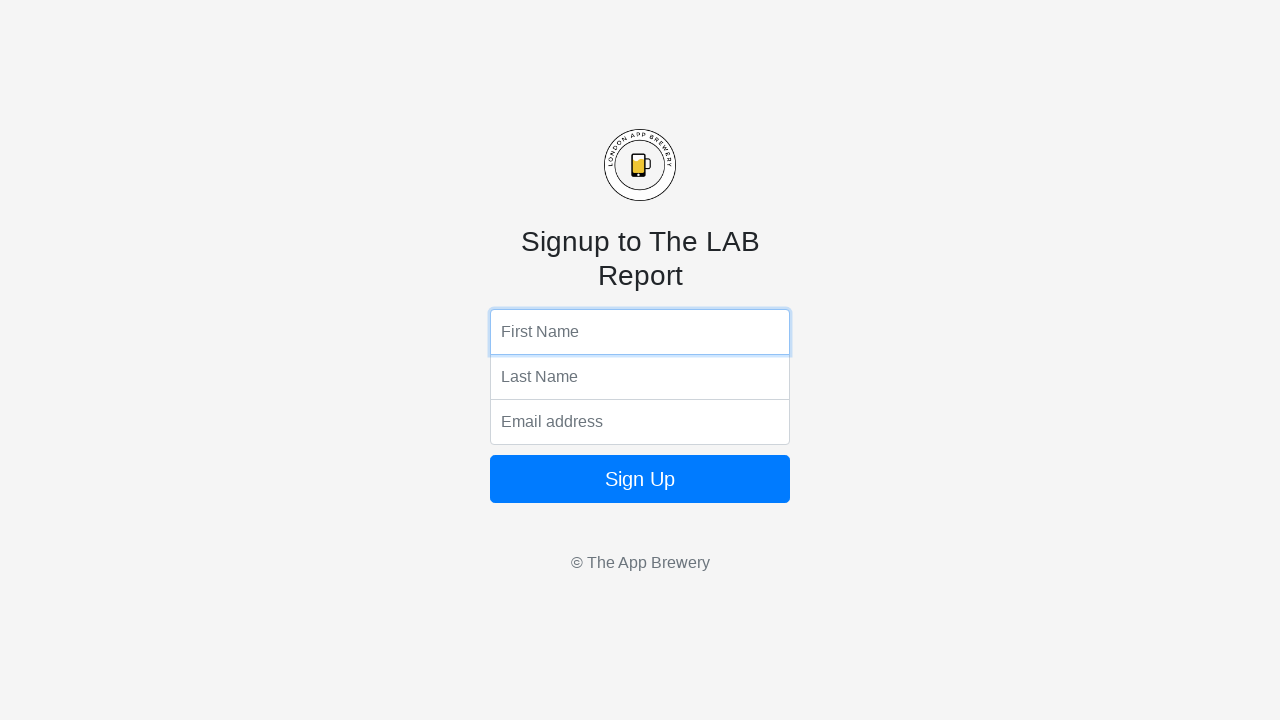

Filled first name field with 'John' on input[name='fName']
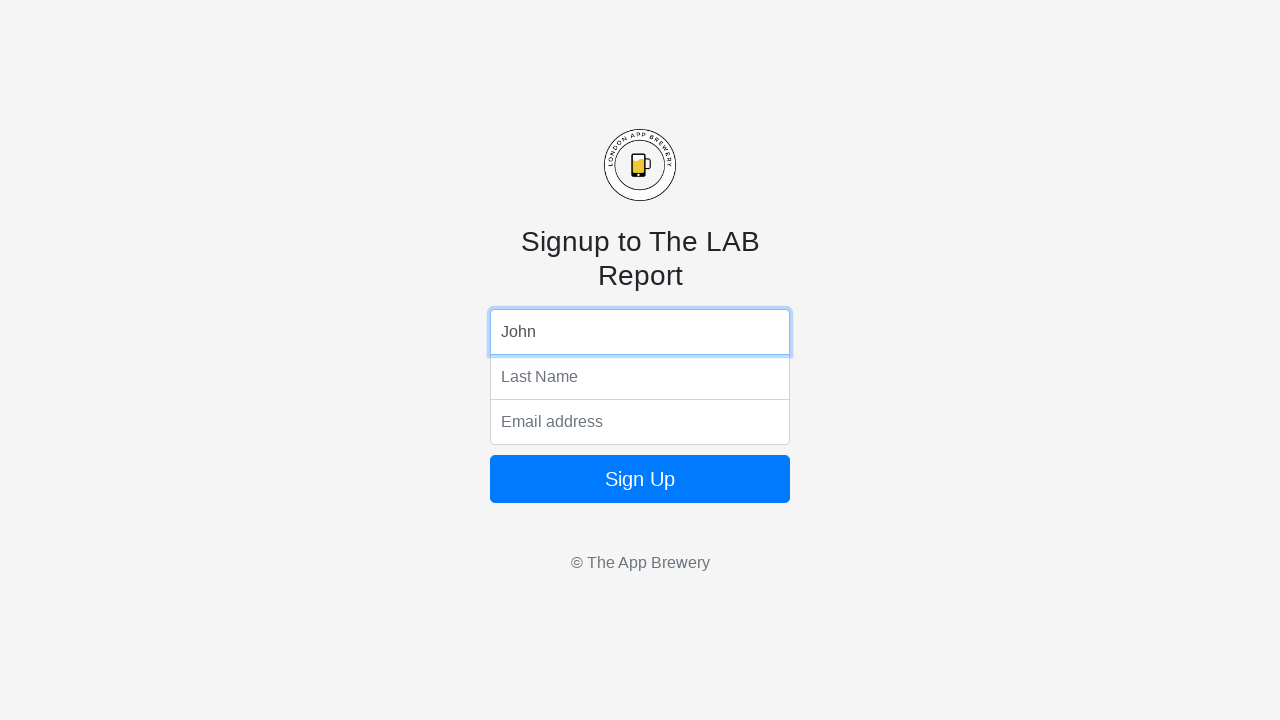

Filled last name field with 'Smith' on input[name='lName']
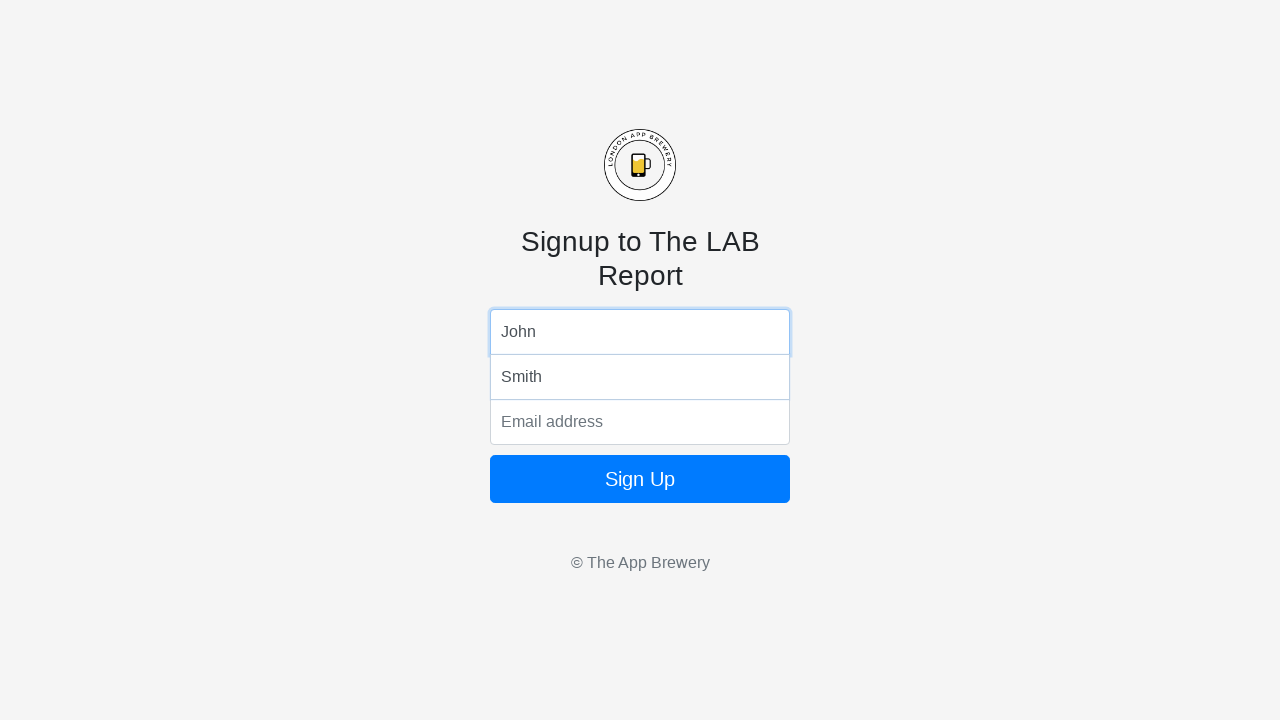

Filled email field with 'john.smith@example.com' on input[name='email']
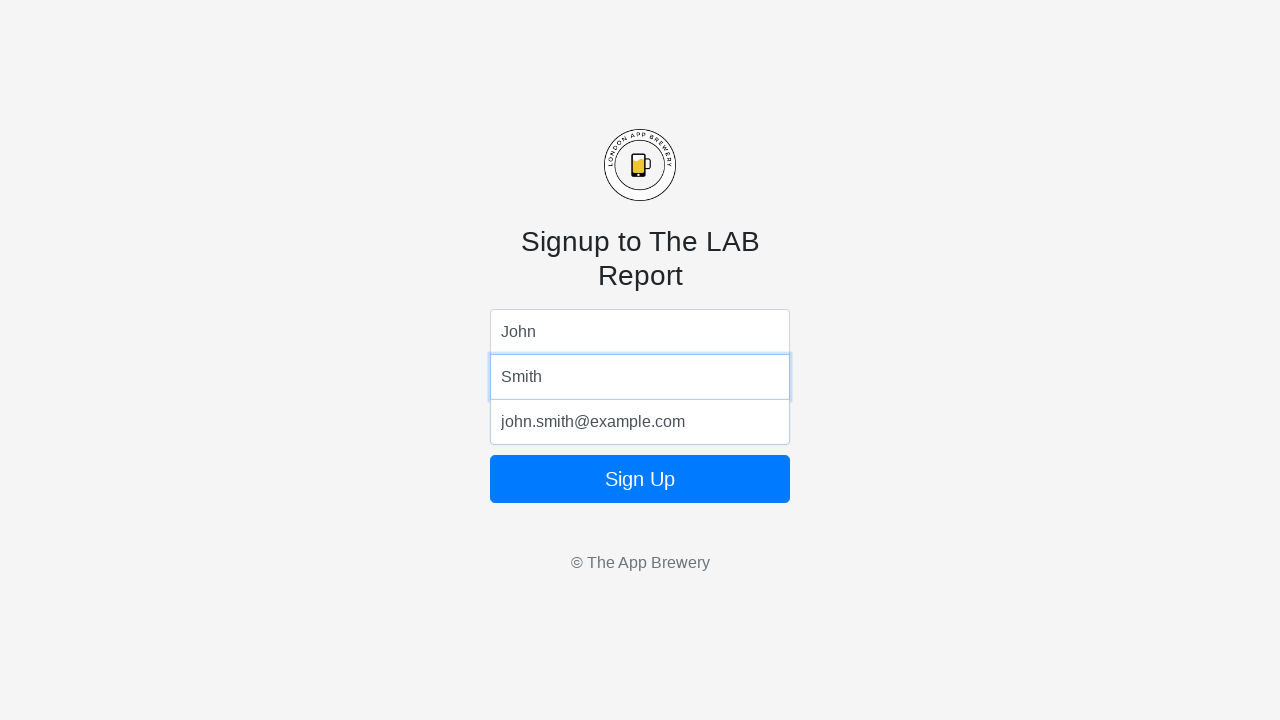

Clicked submit button to submit the signup form at (640, 479) on button
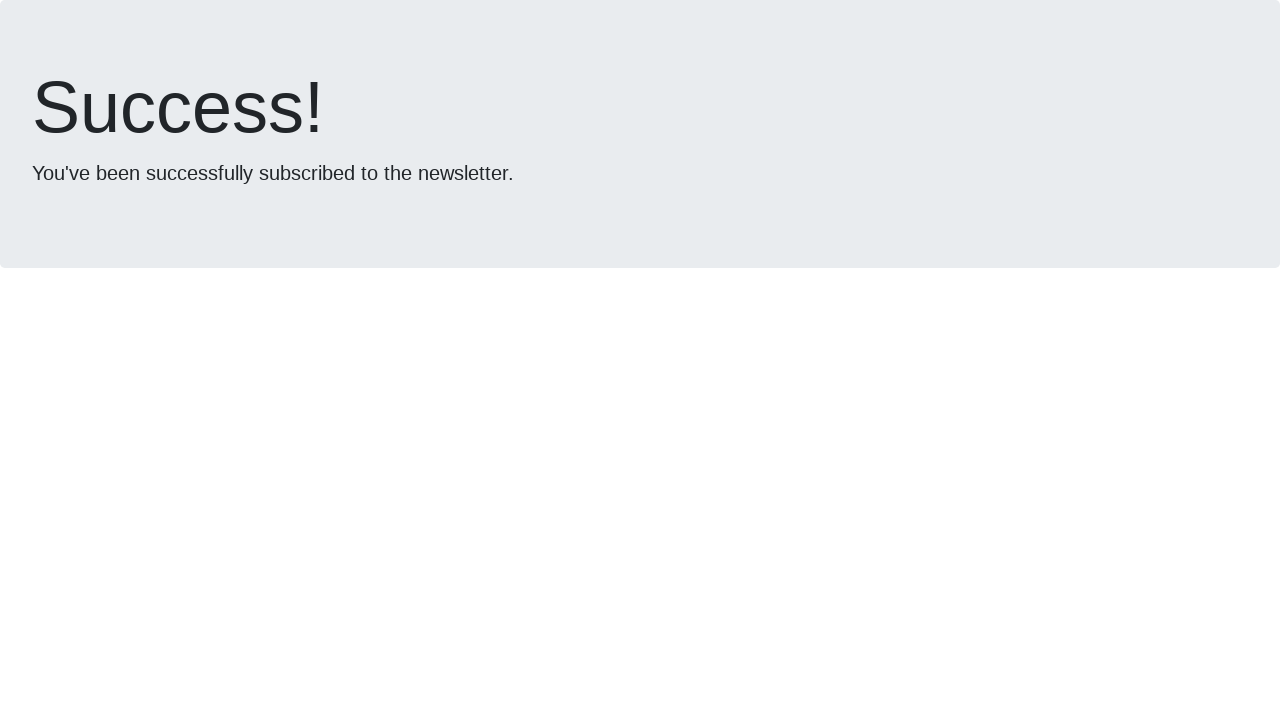

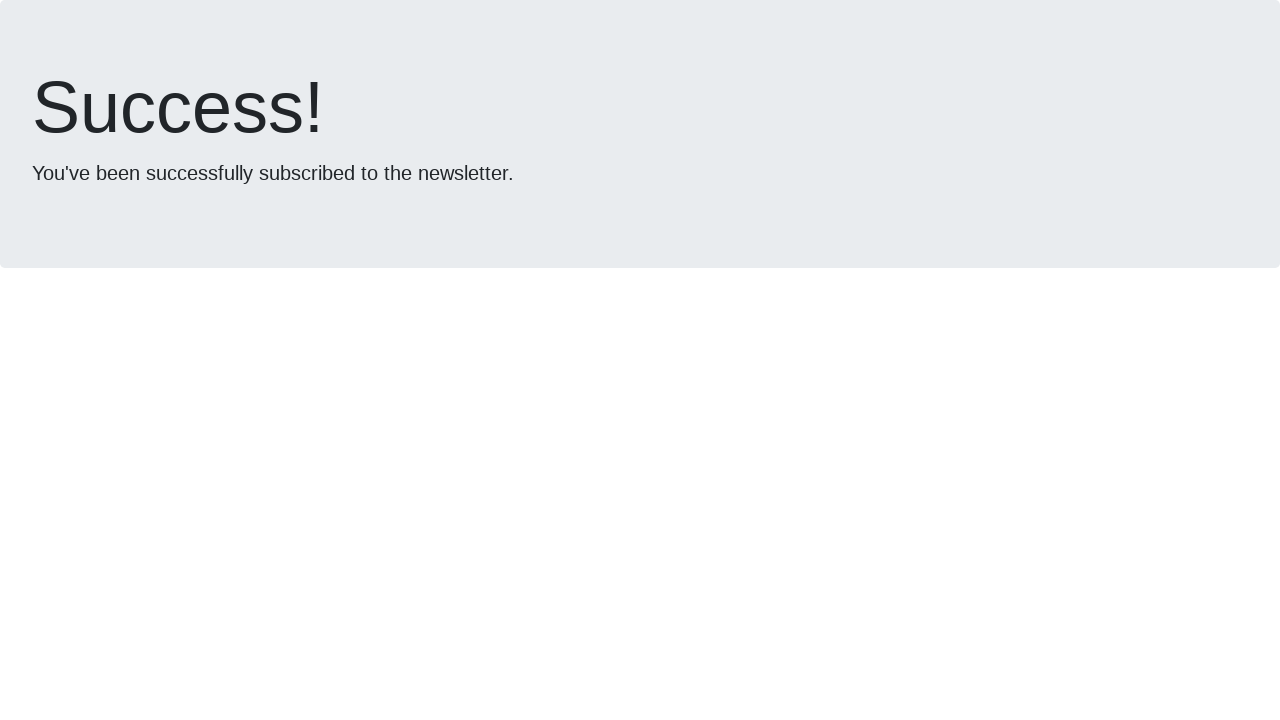